Navigates to the ICC Cricket ODI team rankings page and verifies that the rankings table with team data is displayed.

Starting URL: https://www.icc-cricket.com/rankings/mens/team-rankings/odi

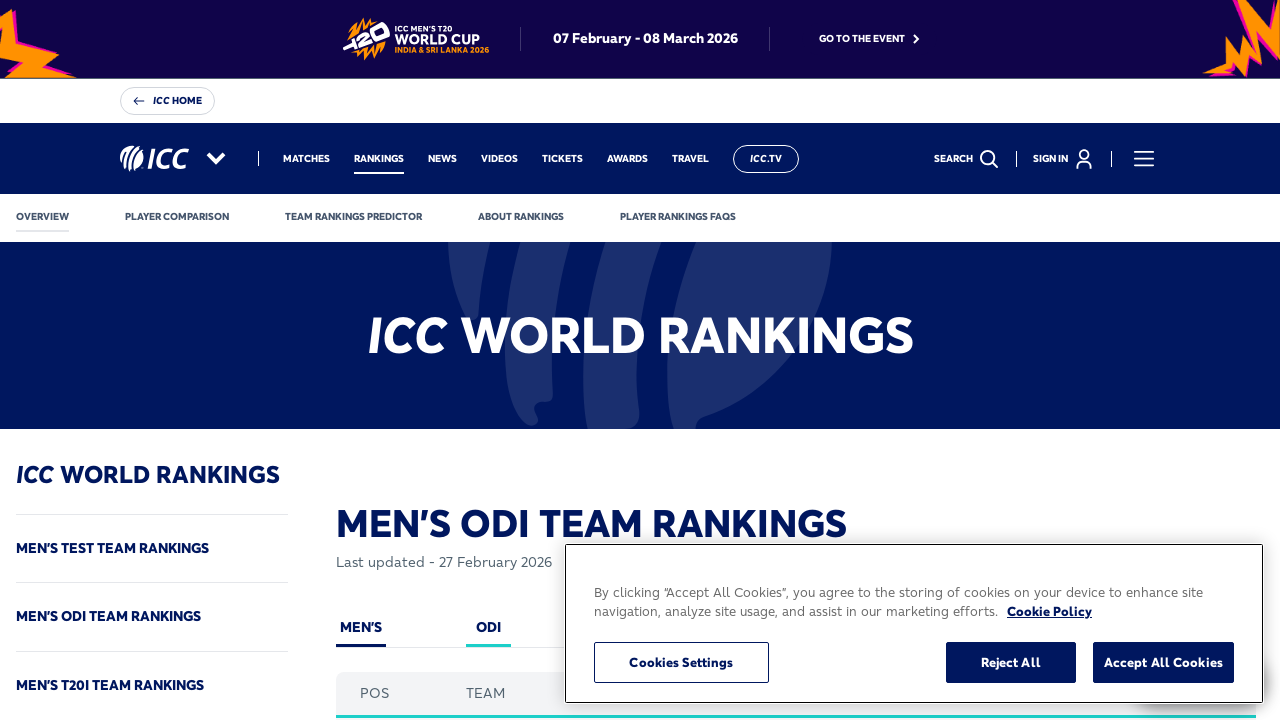

Navigated to ICC Cricket ODI team rankings page
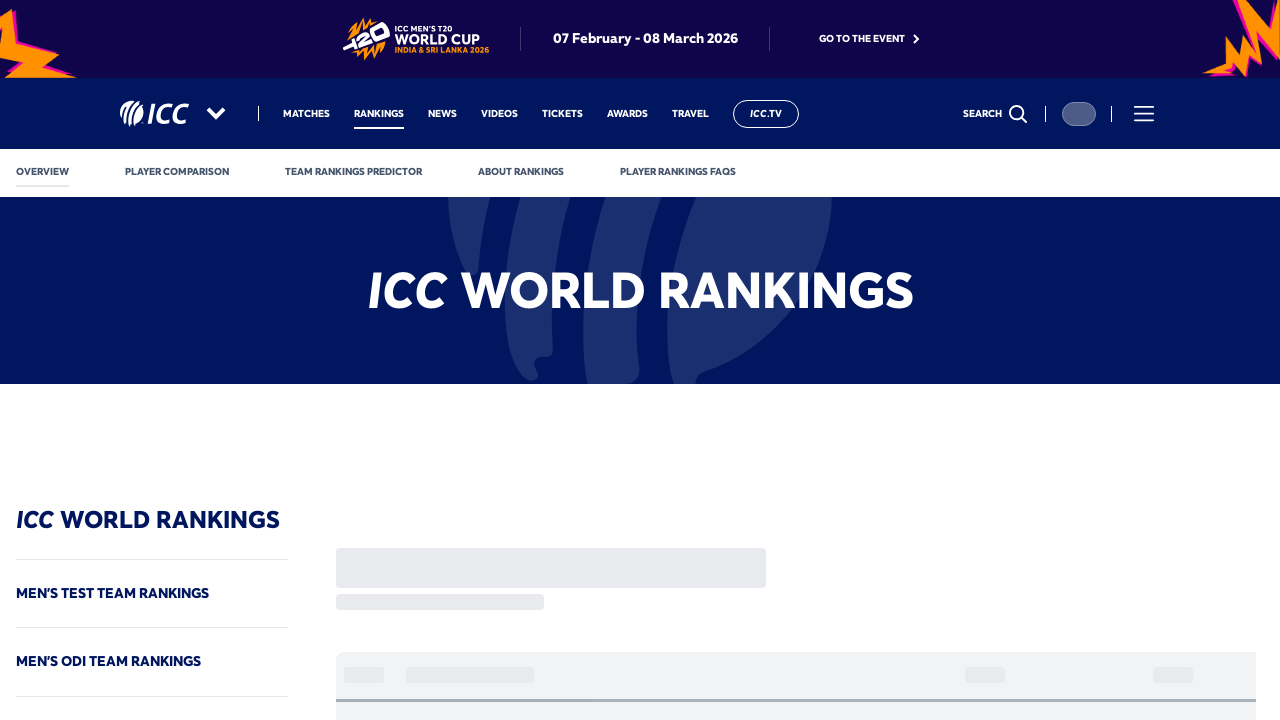

Rankings table tbody rows loaded
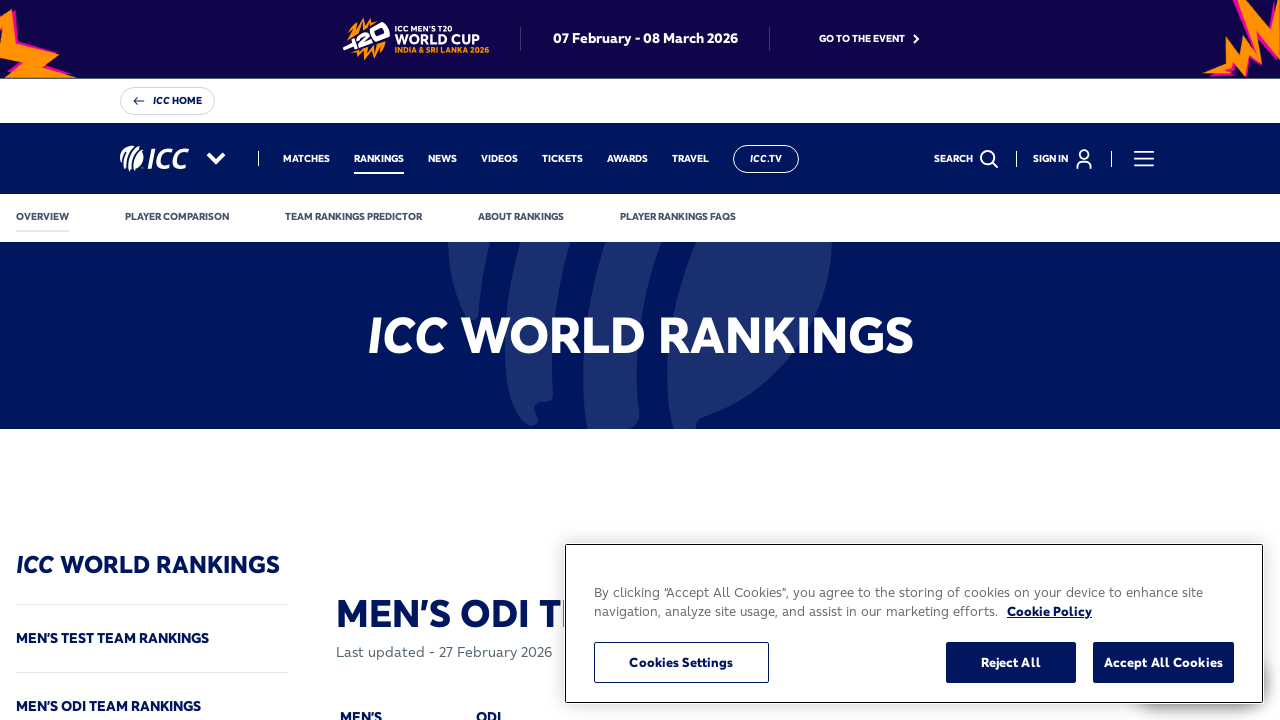

Located ranking rows (excluding header rows)
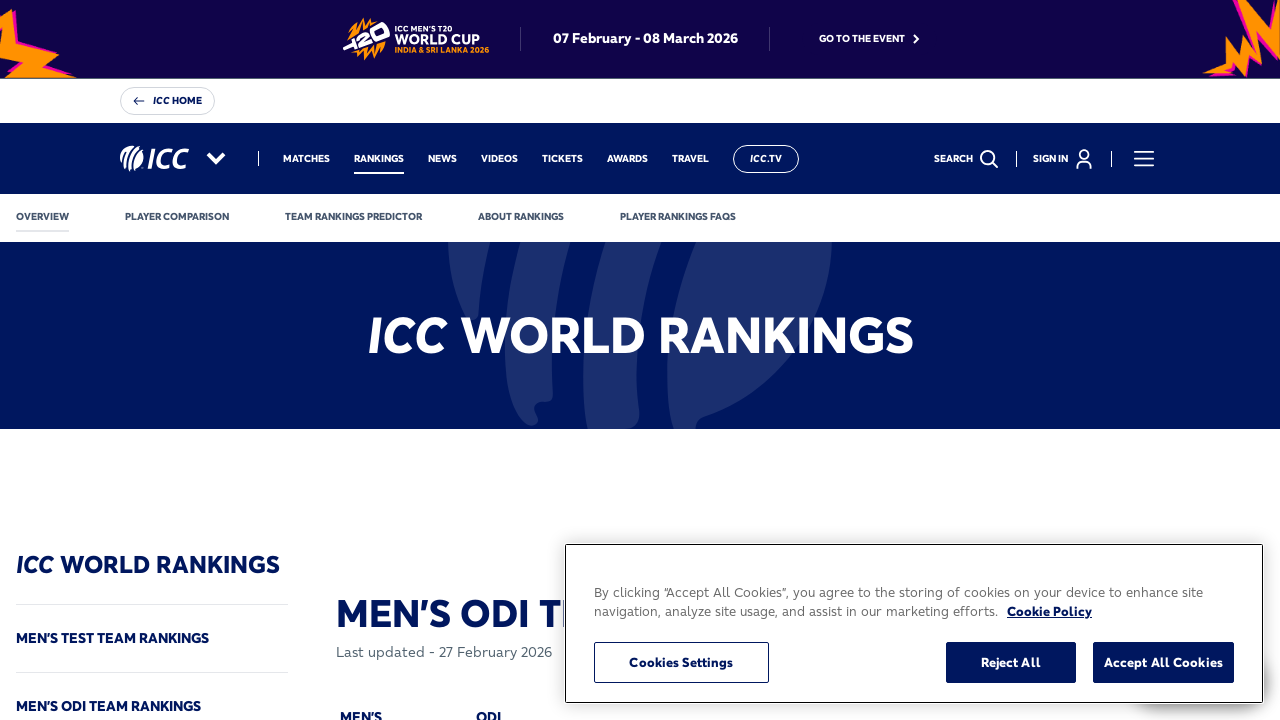

First ranking row became visible - rankings table with team data is displayed
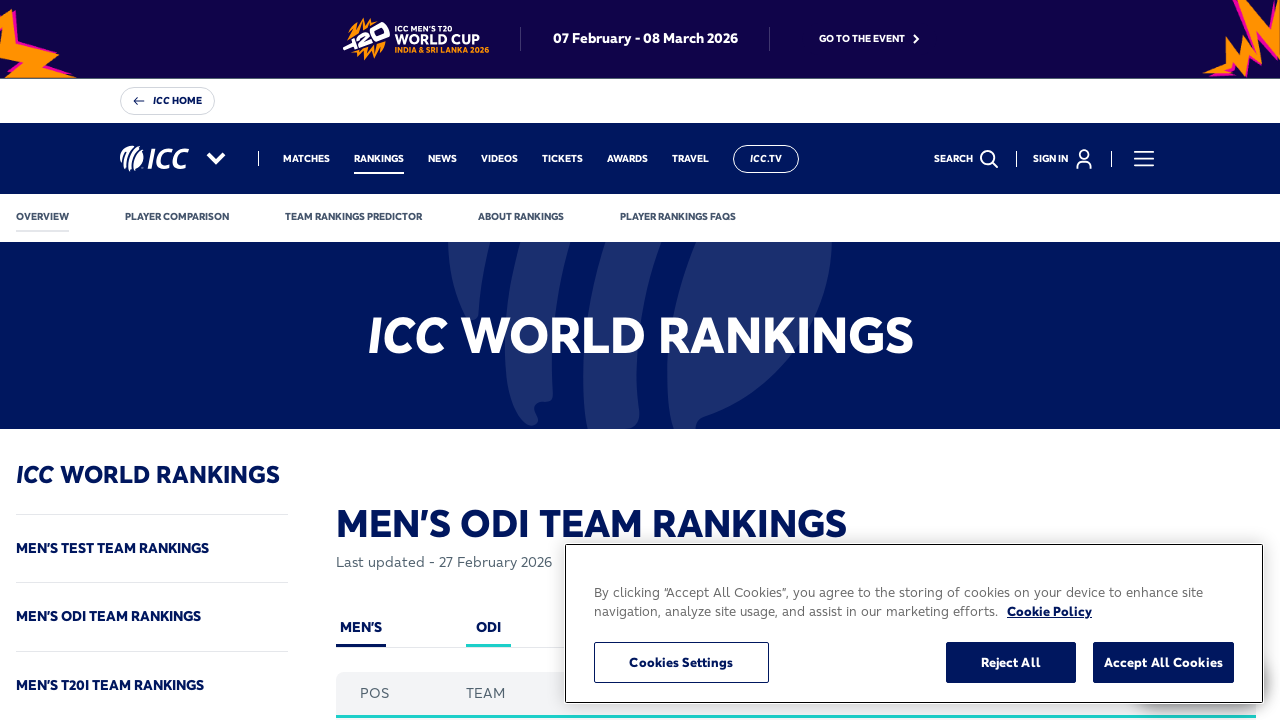

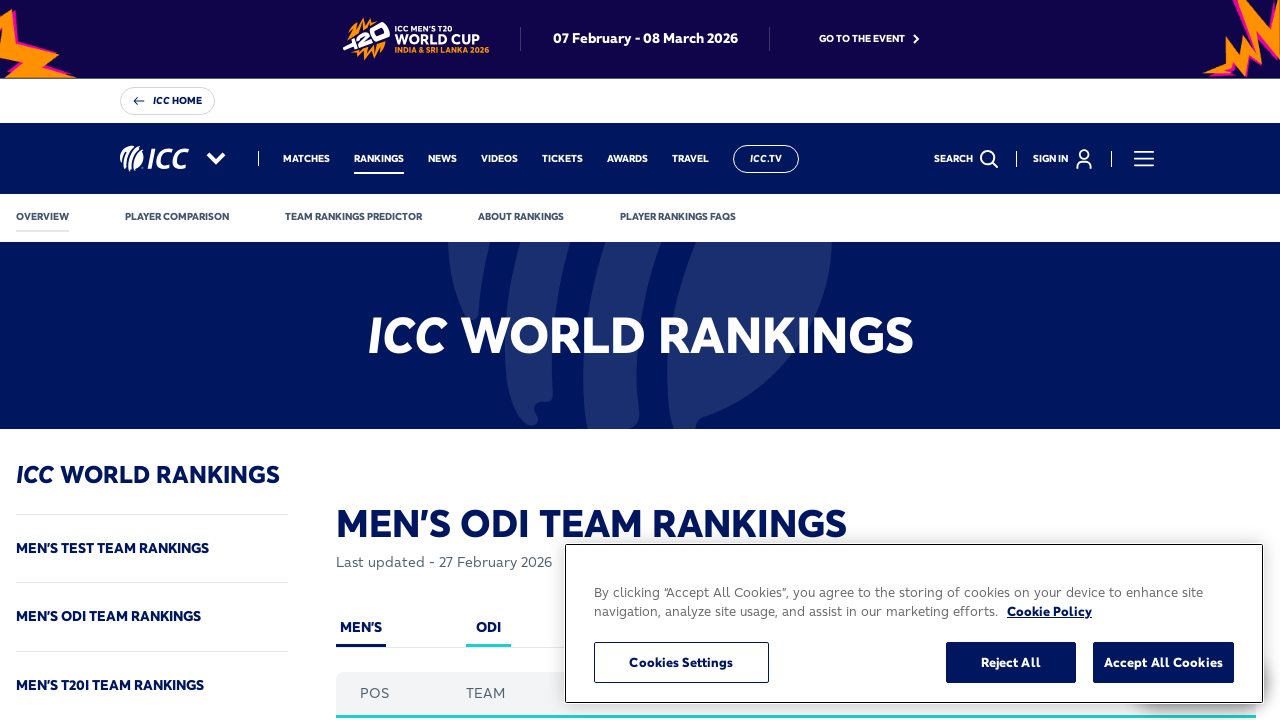